Tests radio button handling on Singapore Airlines booking page by scrolling to the submit button area and clicking radio buttons to select different flight booking options.

Starting URL: https://www.singaporeair.com/en_UK/ca/home#/book/bookflight

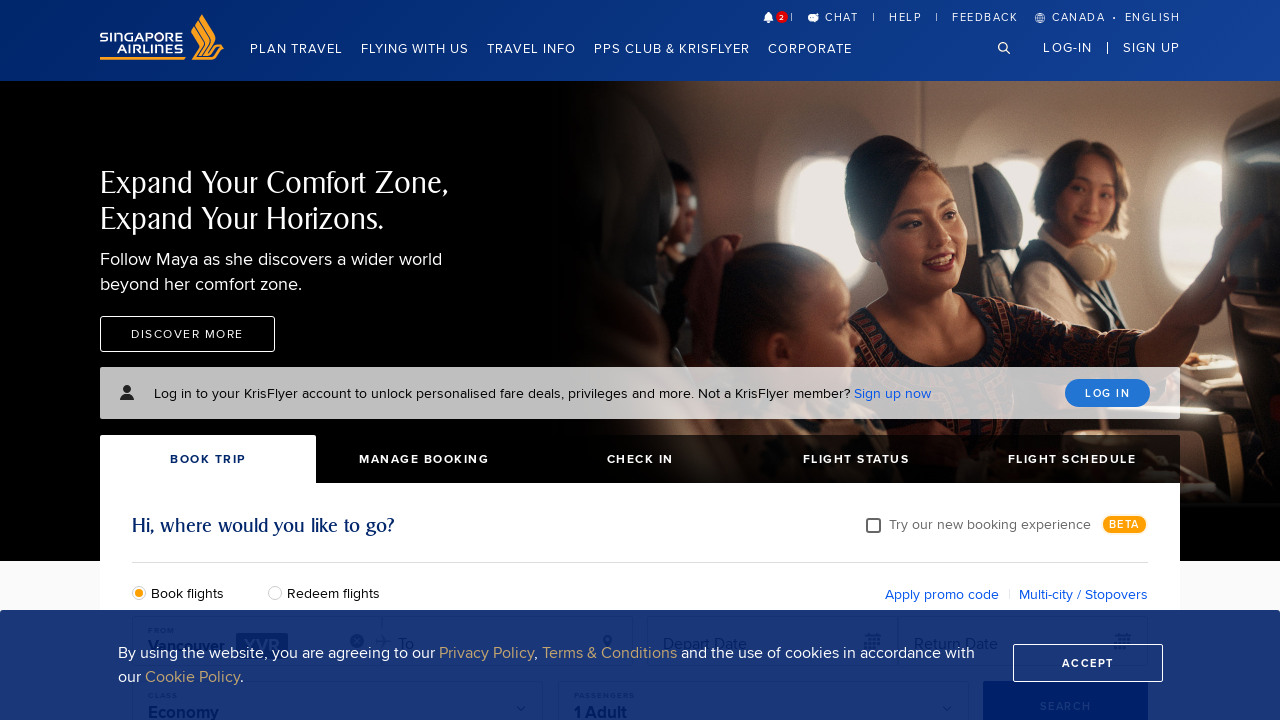

Waited for submit button to be present on Singapore Airlines booking page
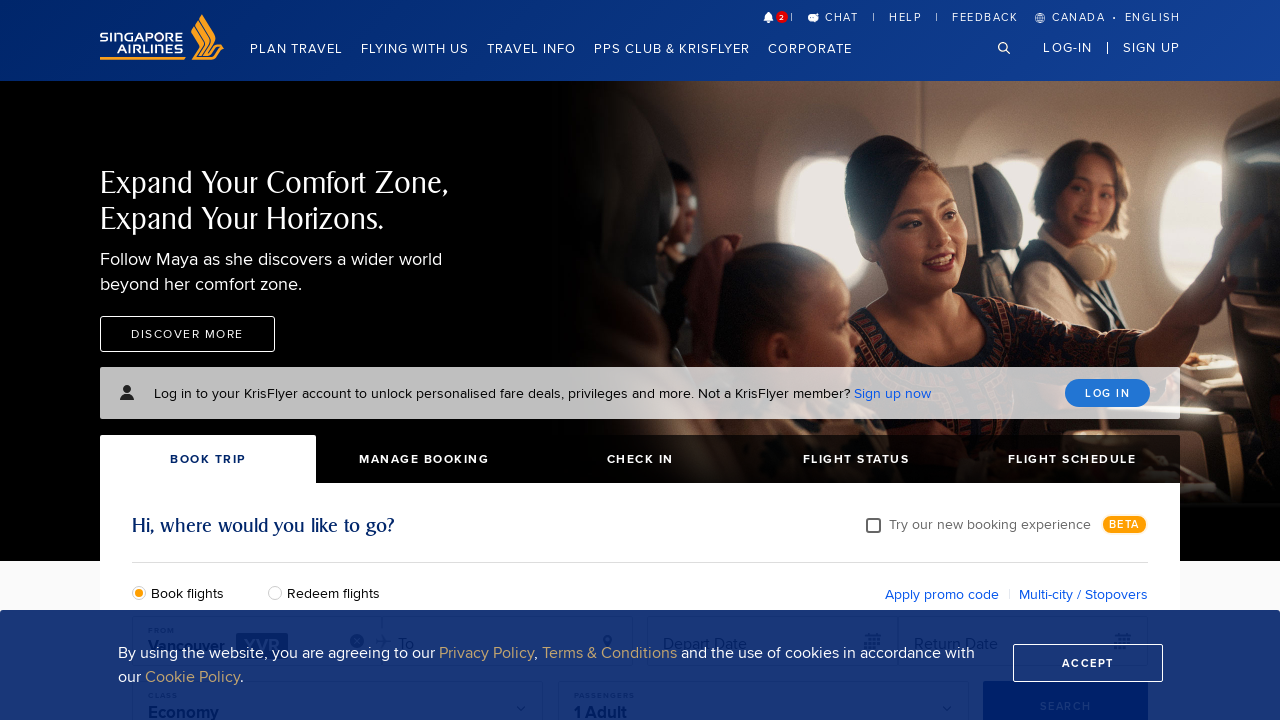

Scrolled submit button into view to reveal radio button options
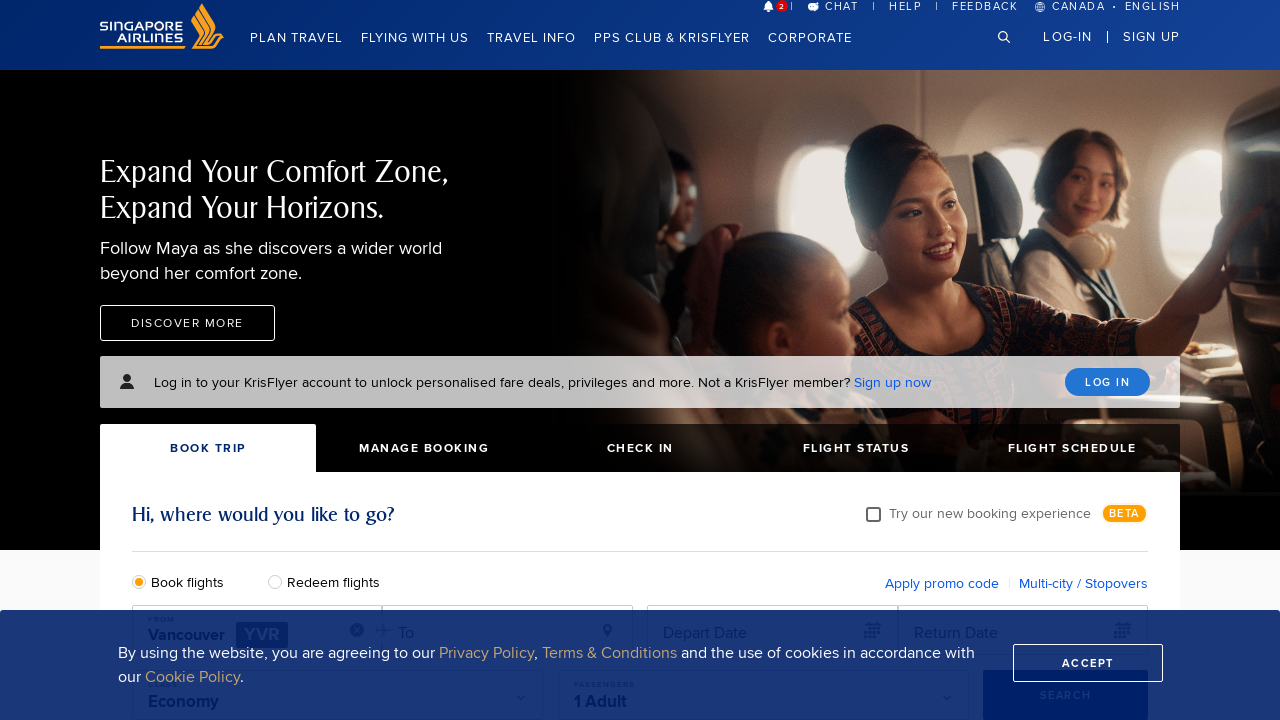

Waited 3 seconds for page elements to become interactive
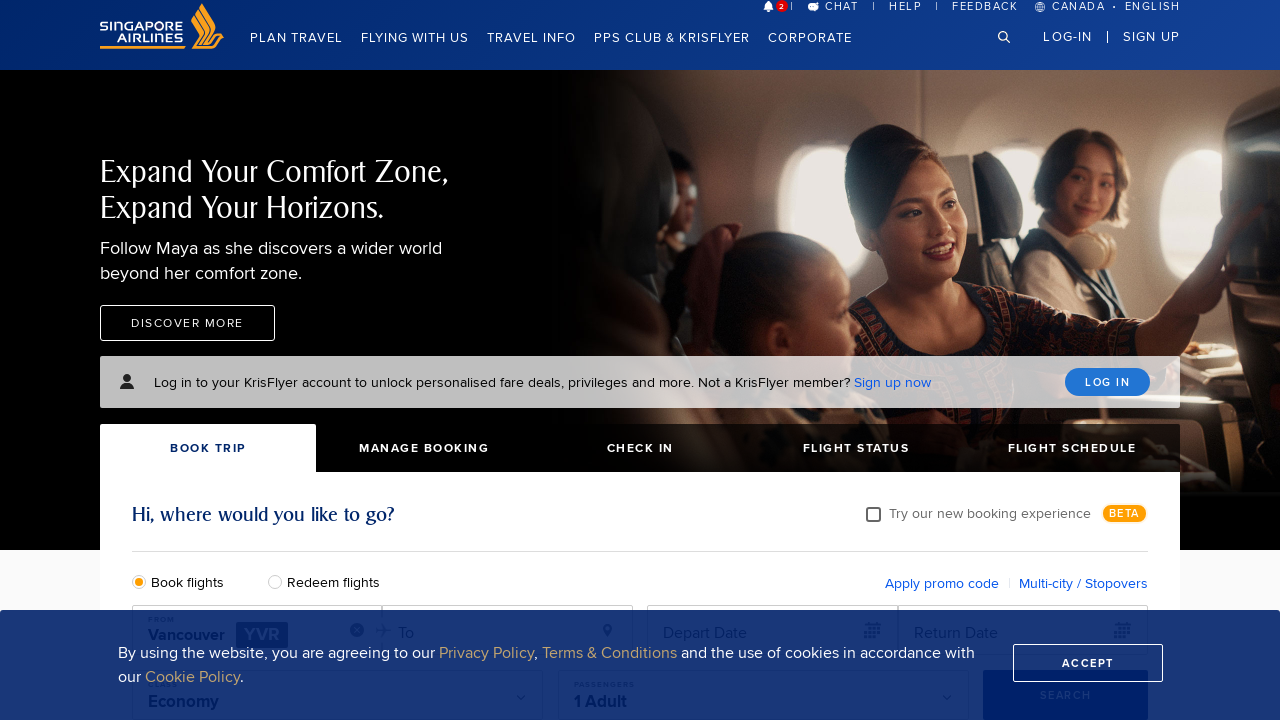

Clicked 'Redeem Flights' radio button to select flight redemption option at (280, 581) on #redeemFlights
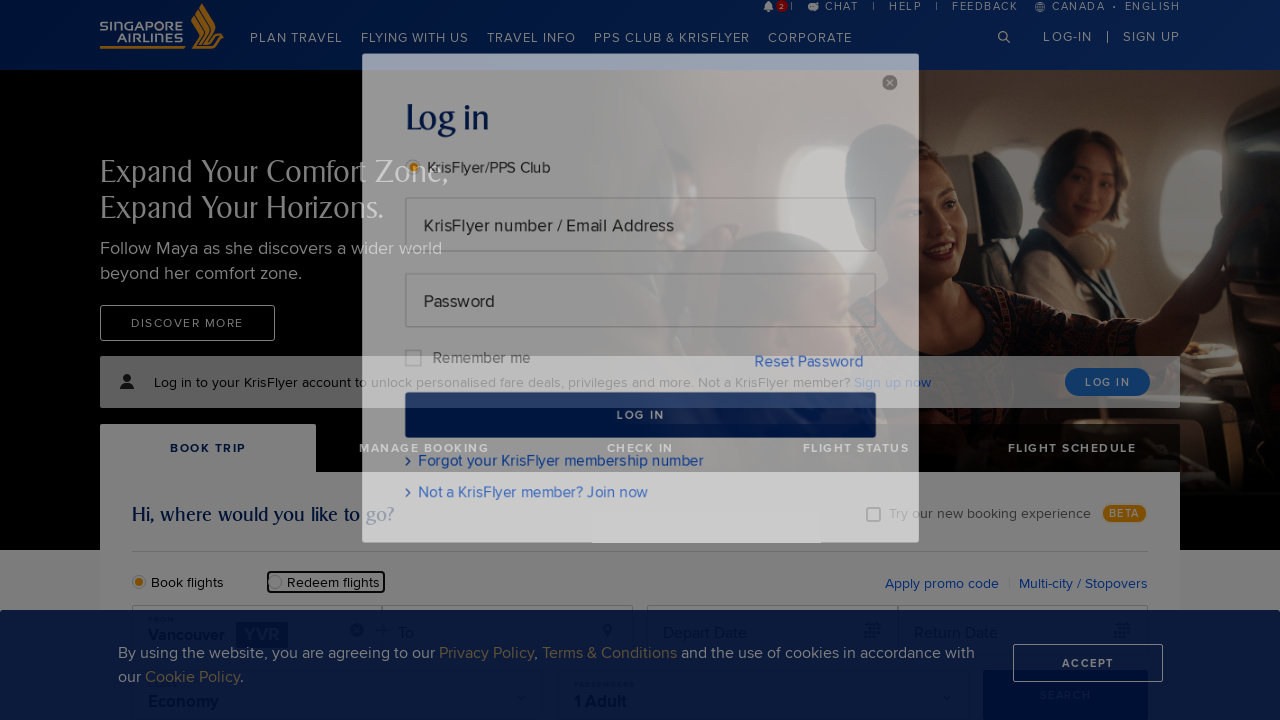

Checked if 'Redeem Flights' radio button is selected
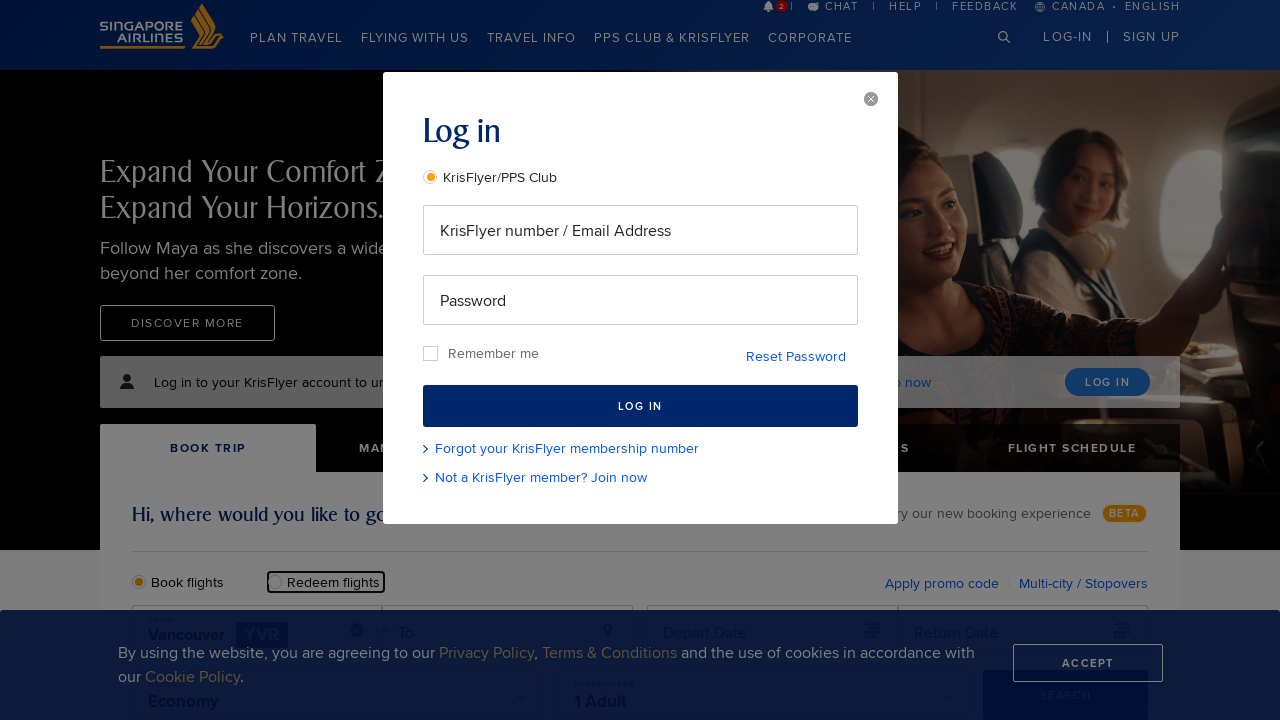

Checked if 'Book Flights' radio button is selected
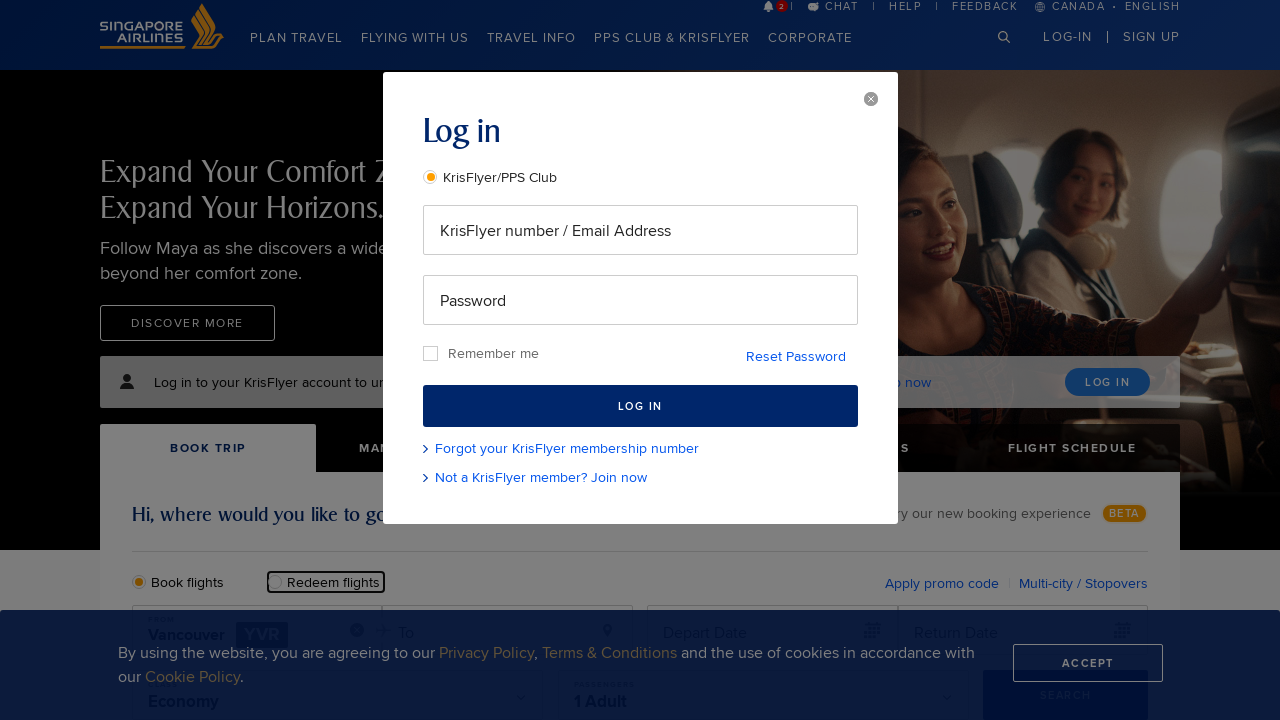

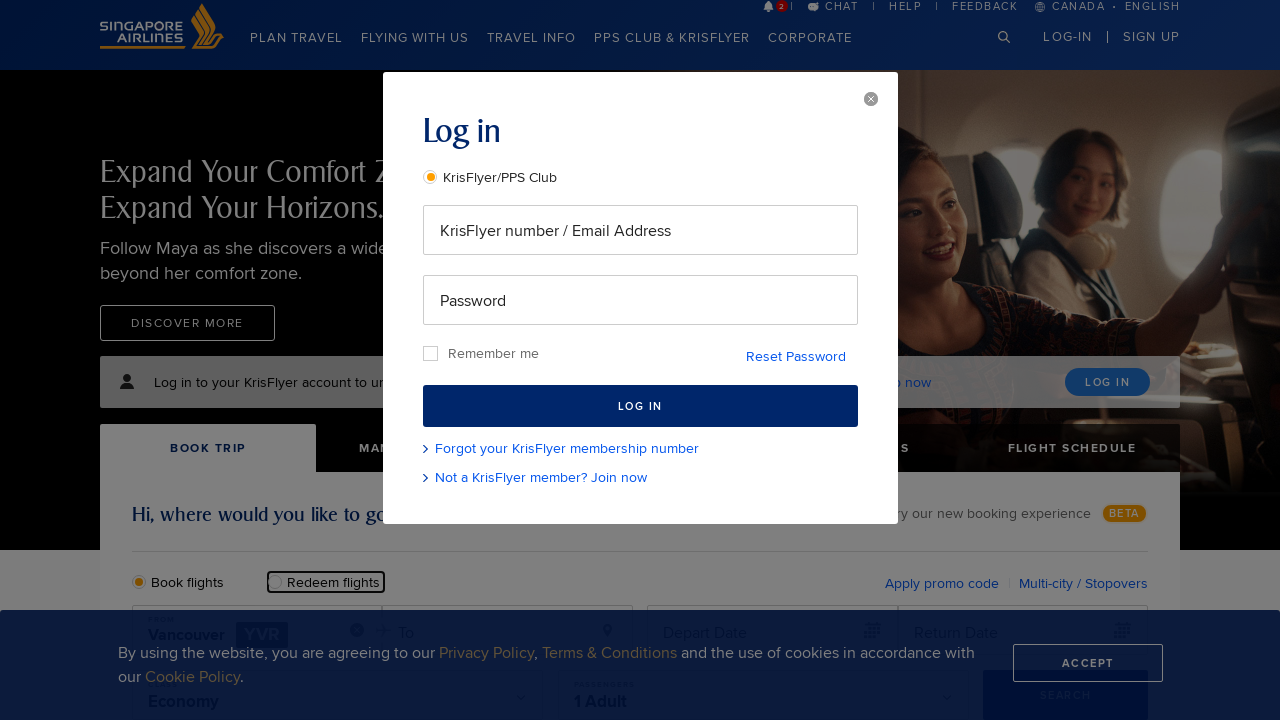